Tests the Facebook social media link in the footer by clicking it and verifying navigation to the ASH Facebook page.

Starting URL: https://www.hematology.org/

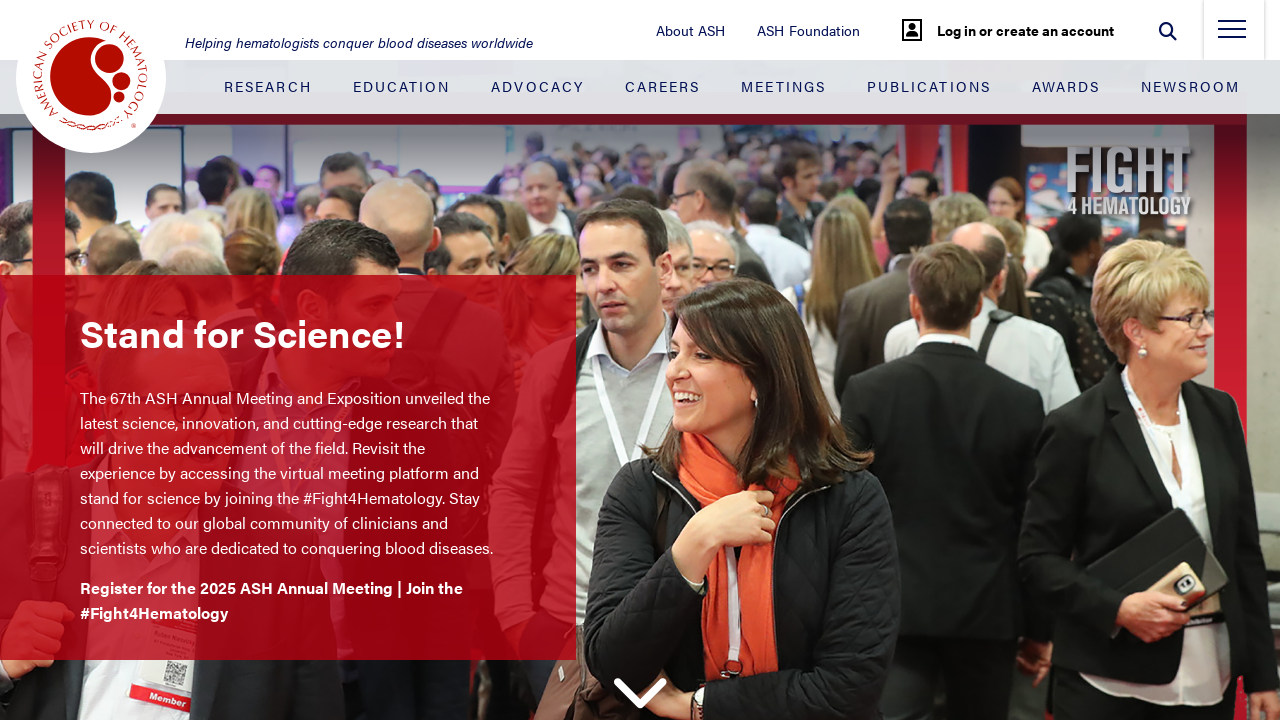

Scrolled down to footer section
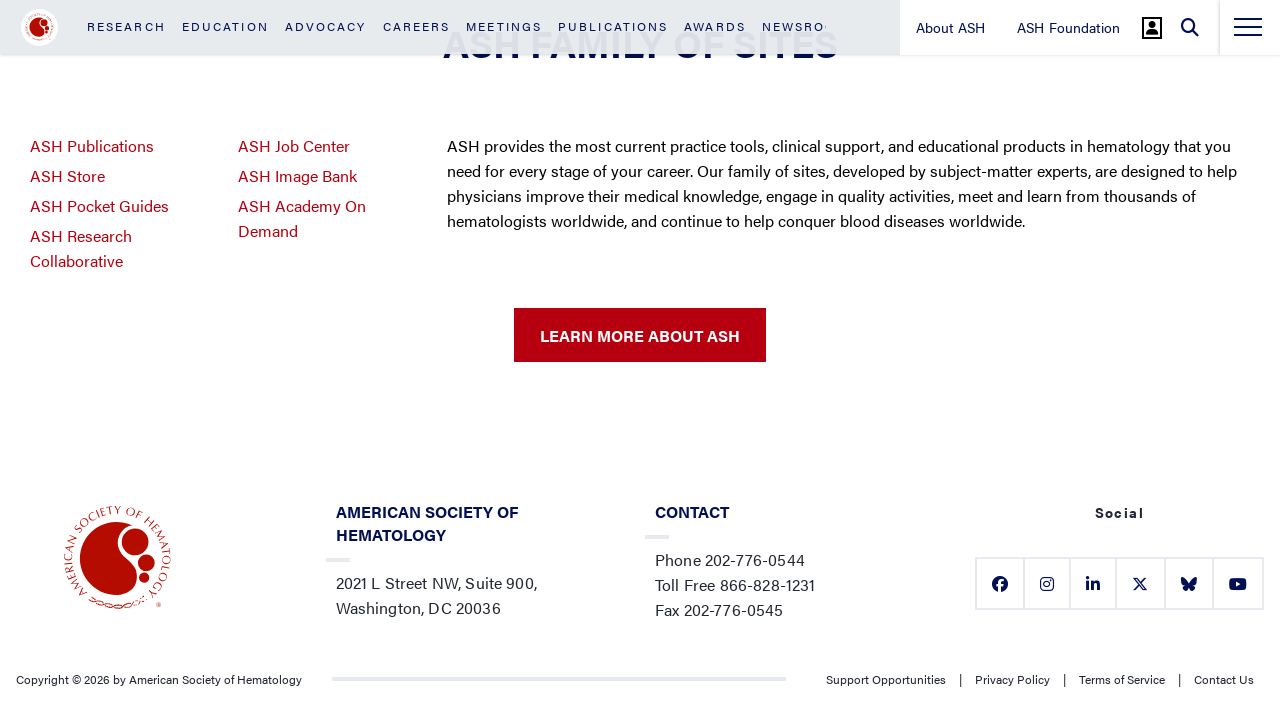

Clicked Facebook social media link in footer at (999, 583) on .footer__social-button:nth-child(1)
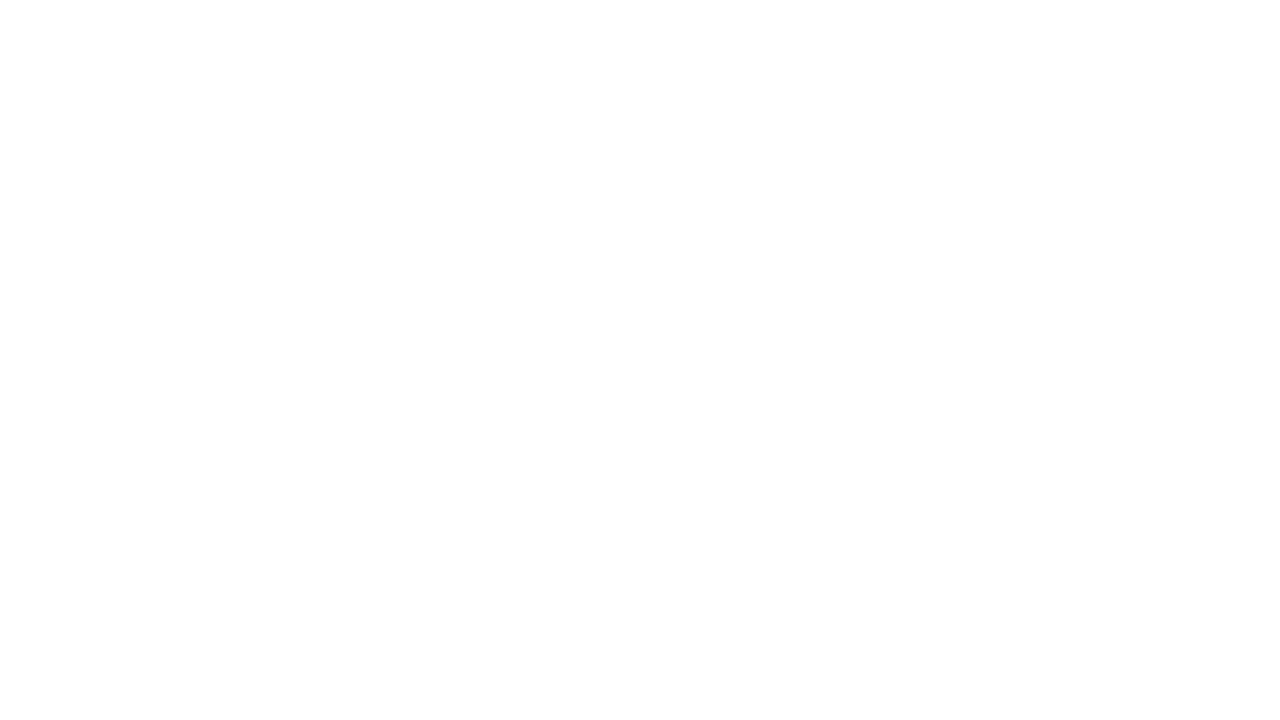

Verified navigation to ASH Facebook page (DOM content loaded)
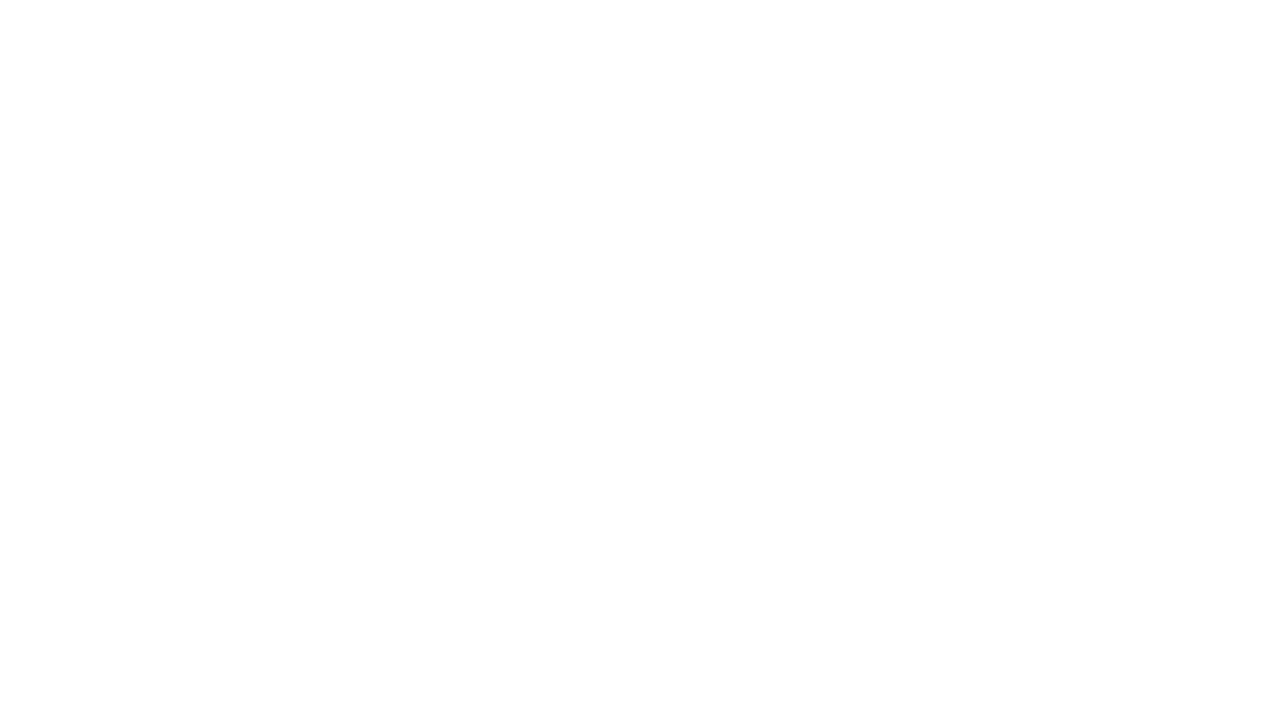

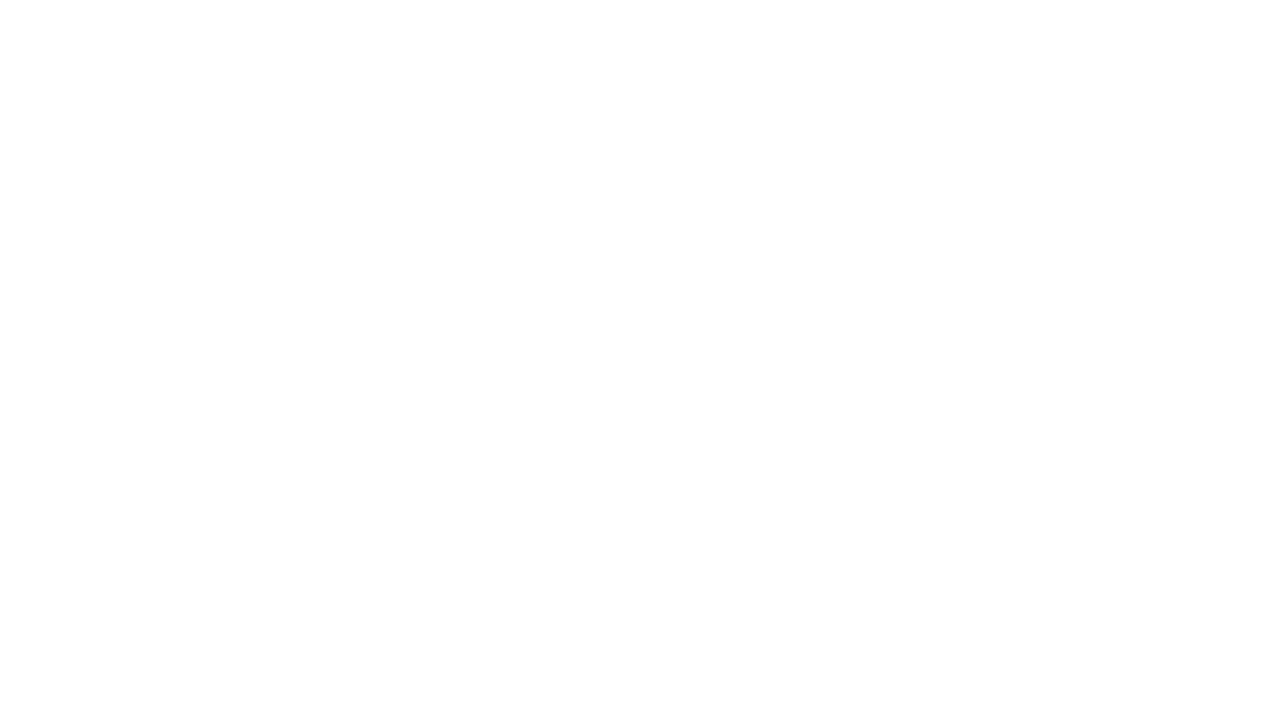